Tests registration form validation by entering mismatched email and confirmation email fields

Starting URL: https://alada.vn/tai-khoan/dang-ky.html

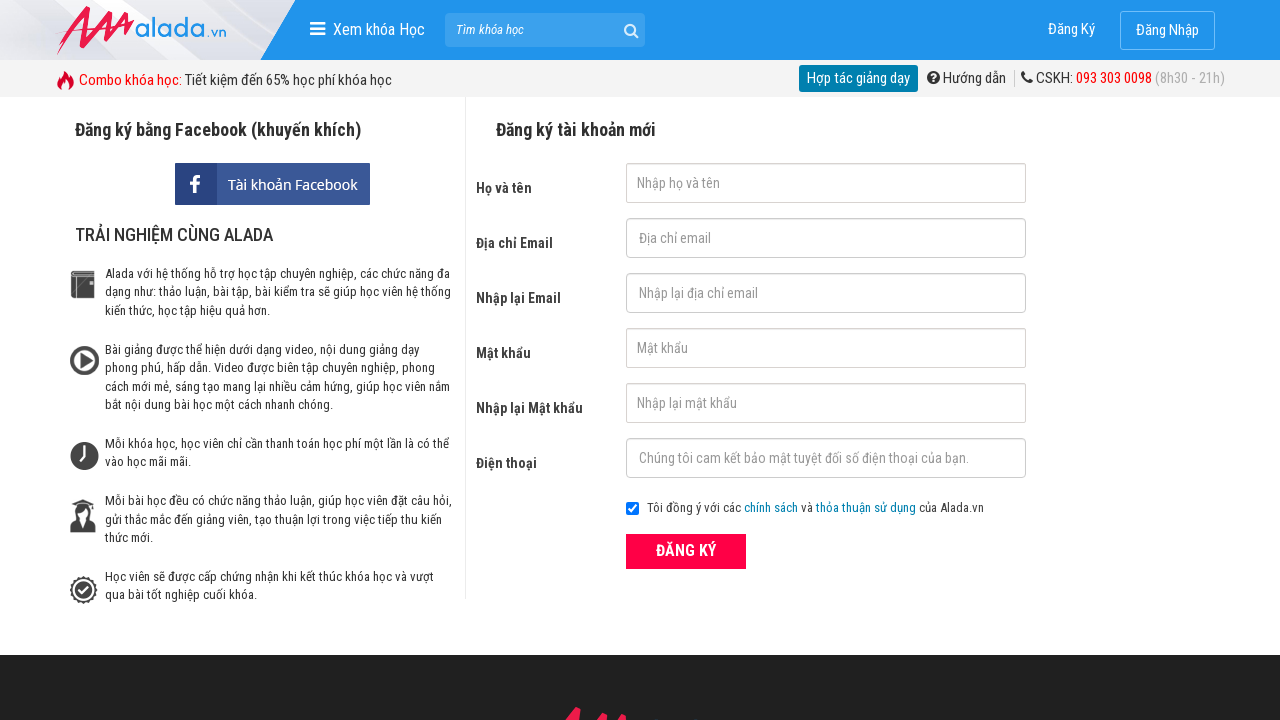

Filled firstname field with 'Jonh wick' on #txtFirstname
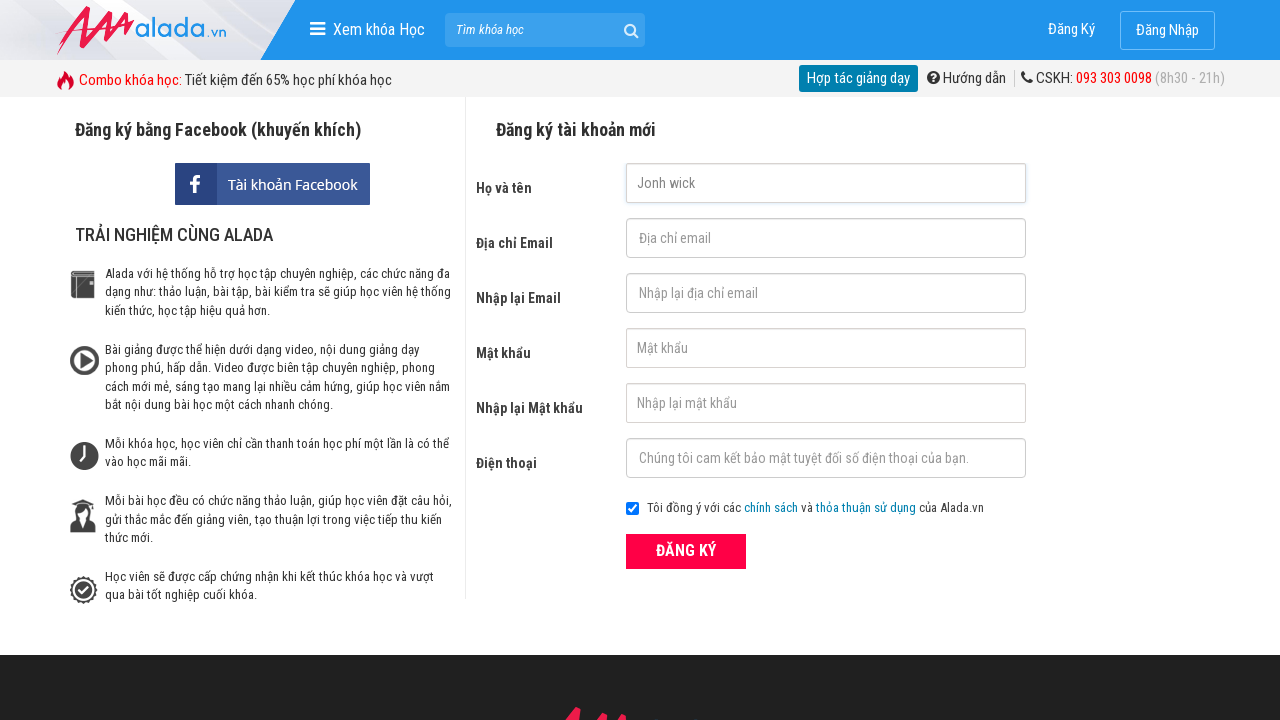

Filled email field with 'testuser87@gmail.com' on #txtEmail
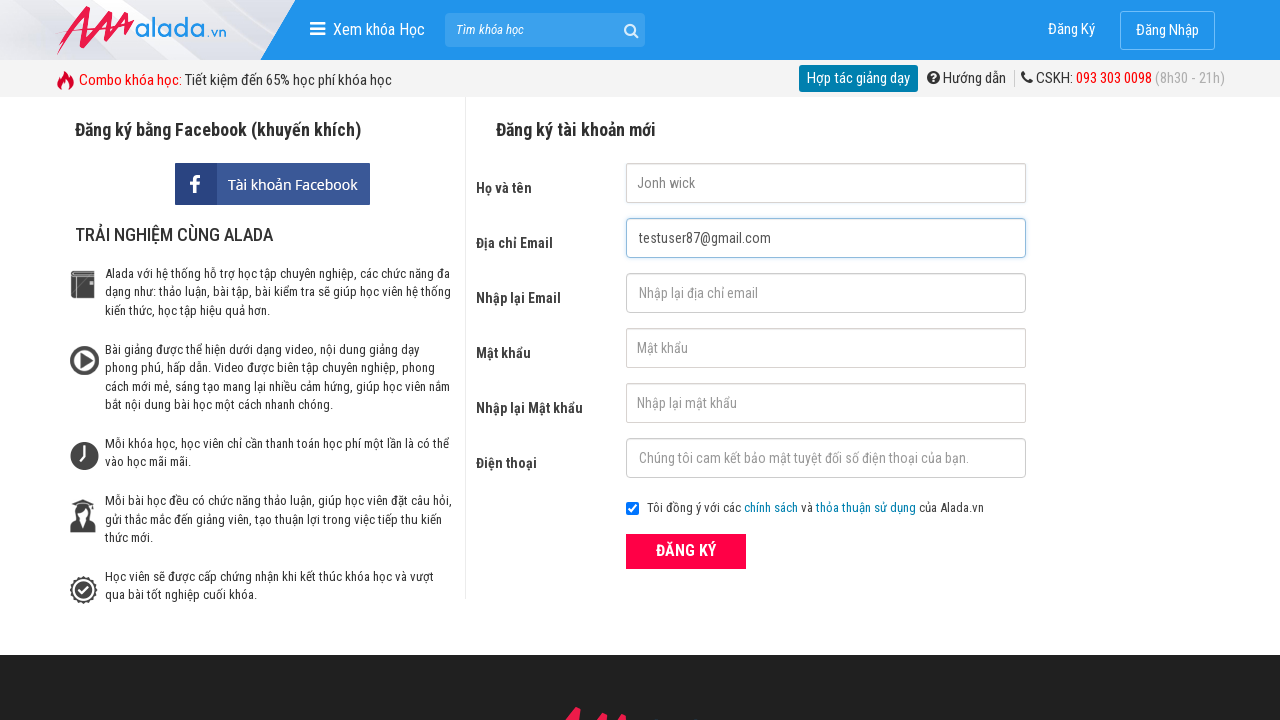

Filled confirmation email field with mismatched email 'testuser87@gmail.net' on #txtCEmail
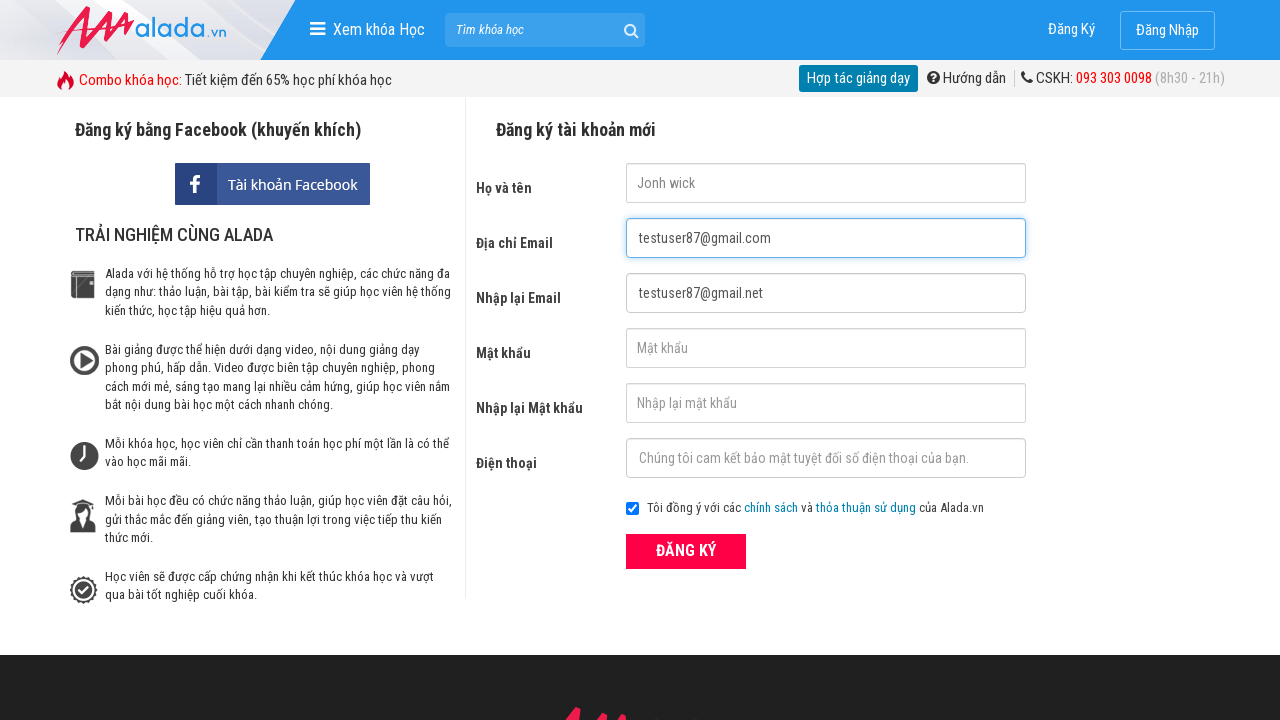

Filled password field with '123456' on #txtPassword
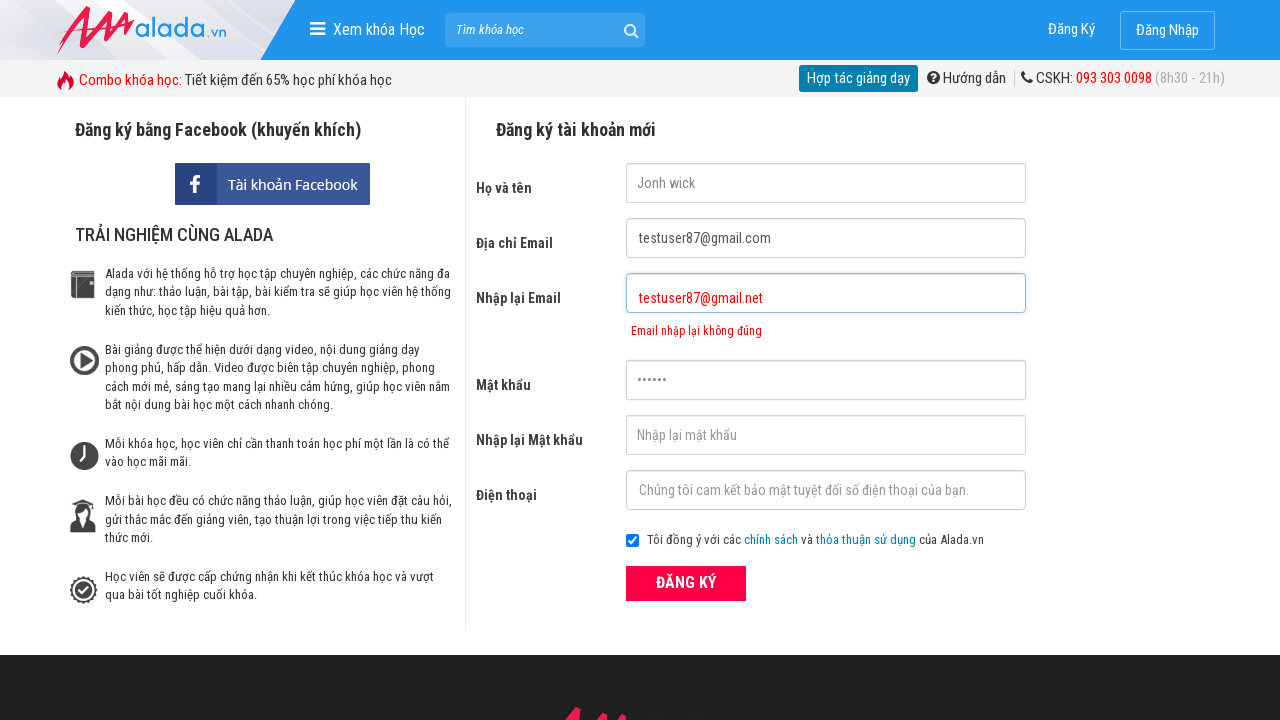

Filled confirmation password field with '123456' on #txtCPassword
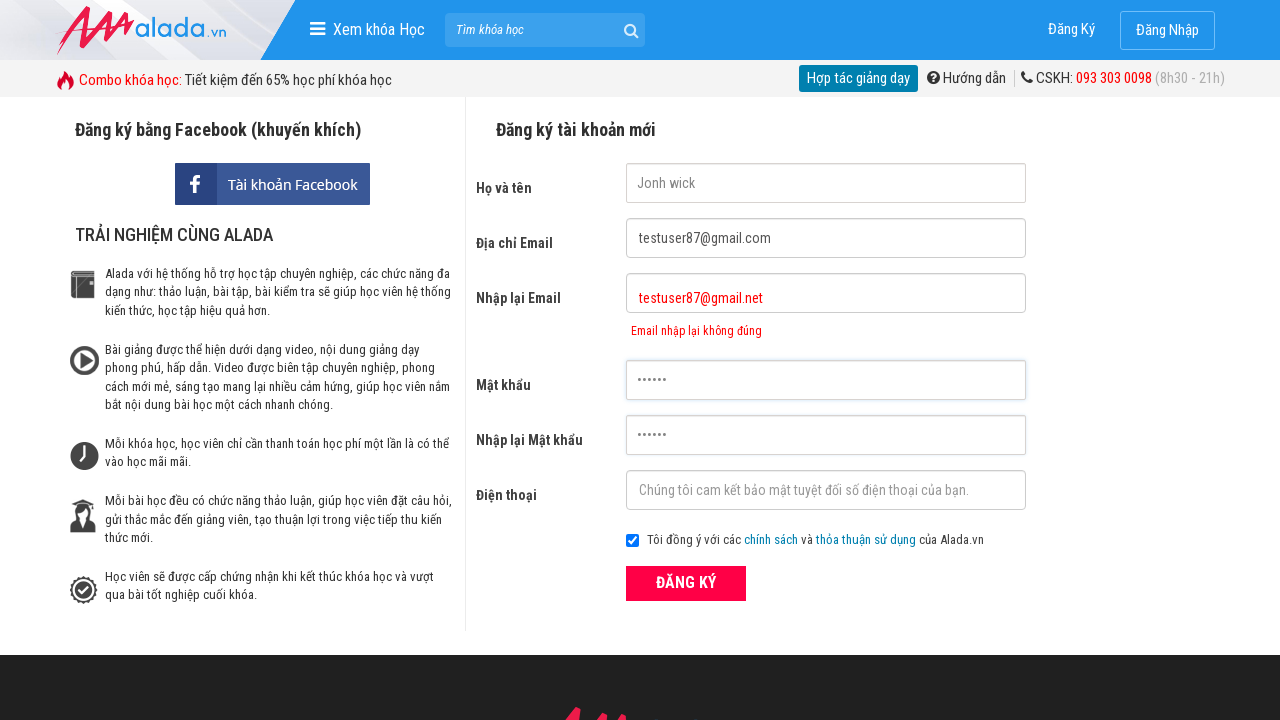

Filled phone field with '0979475568' on #txtPhone
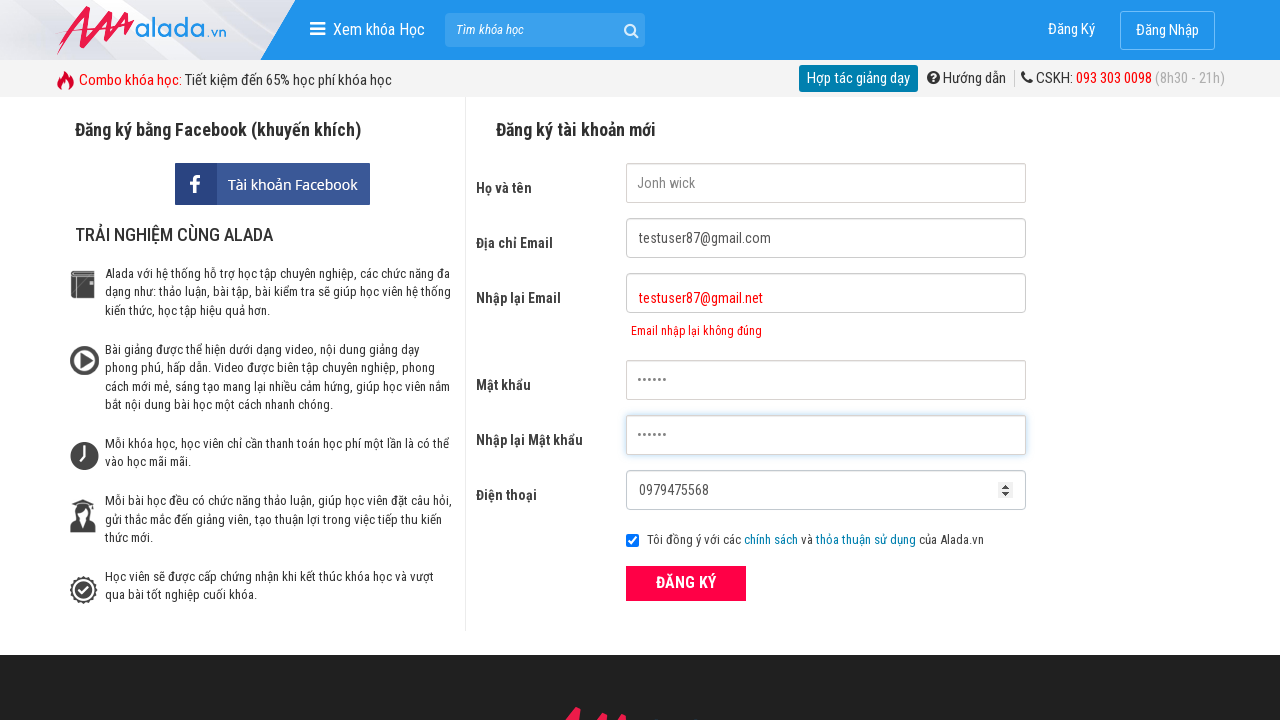

Clicked ĐĂNG KÝ (Register) button to submit form at (686, 583) on xpath=//form[@id='frmLogin']//button[text()='ĐĂNG KÝ']
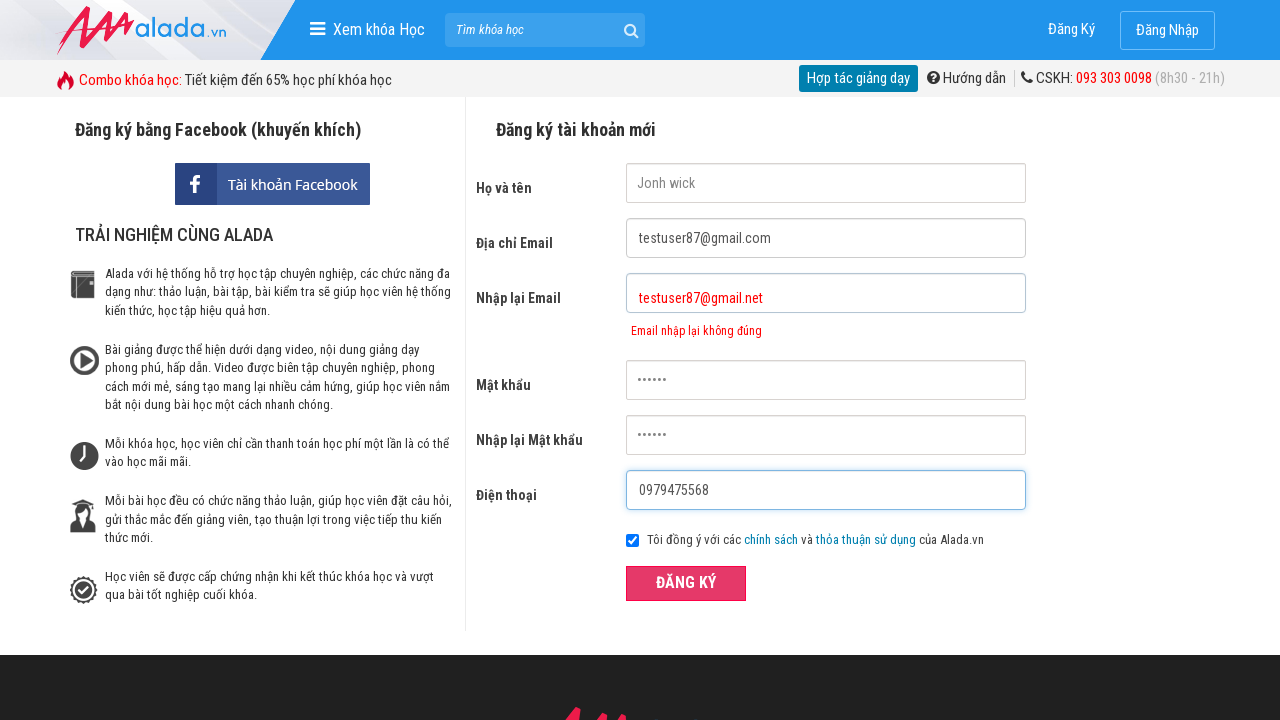

Email mismatch error message appeared on confirmation email field
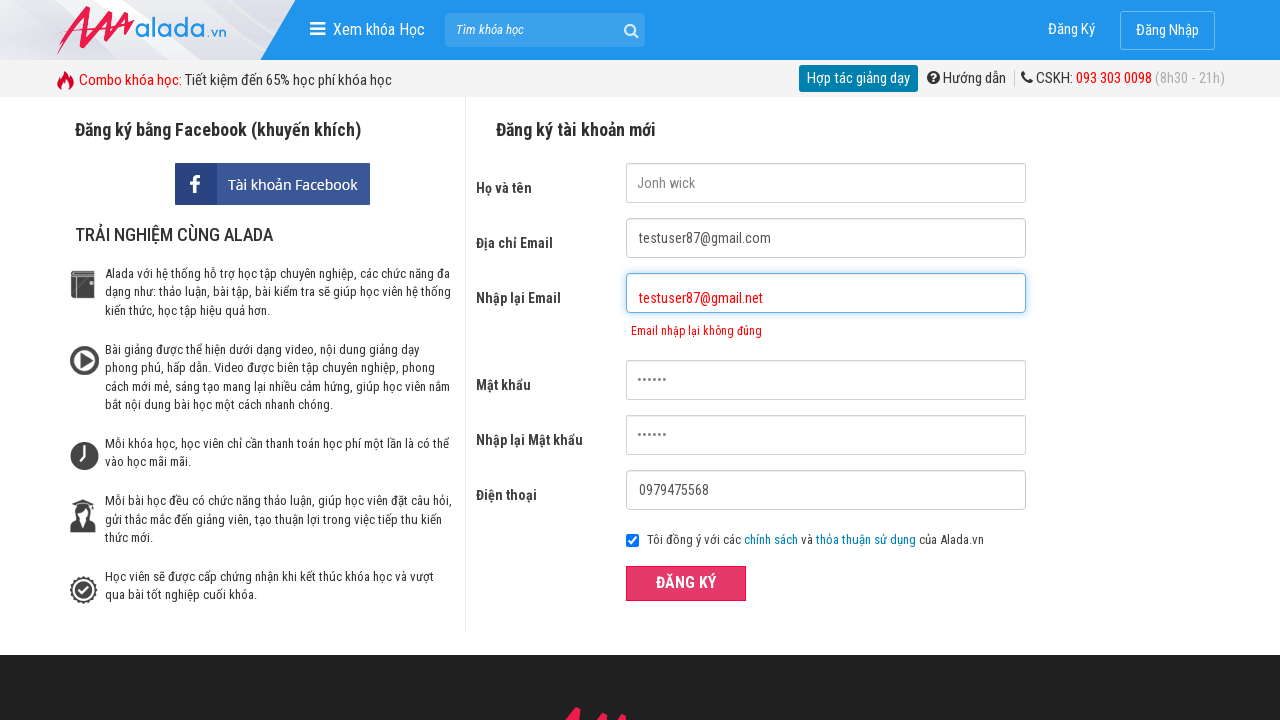

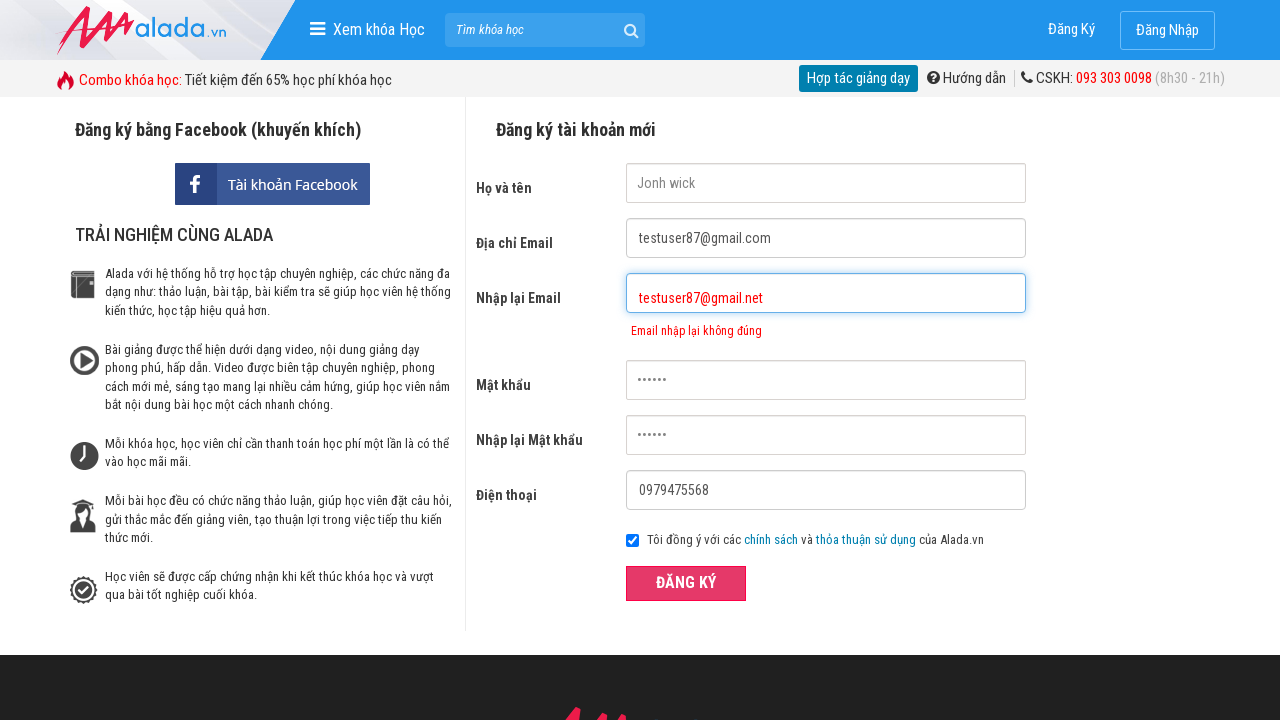